Tests A/B test opt-out by visiting the page, verifying it shows an A/B test variant, then adding an opt-out cookie, refreshing, and confirming the page now shows "No A/B Test".

Starting URL: http://the-internet.herokuapp.com/abtest

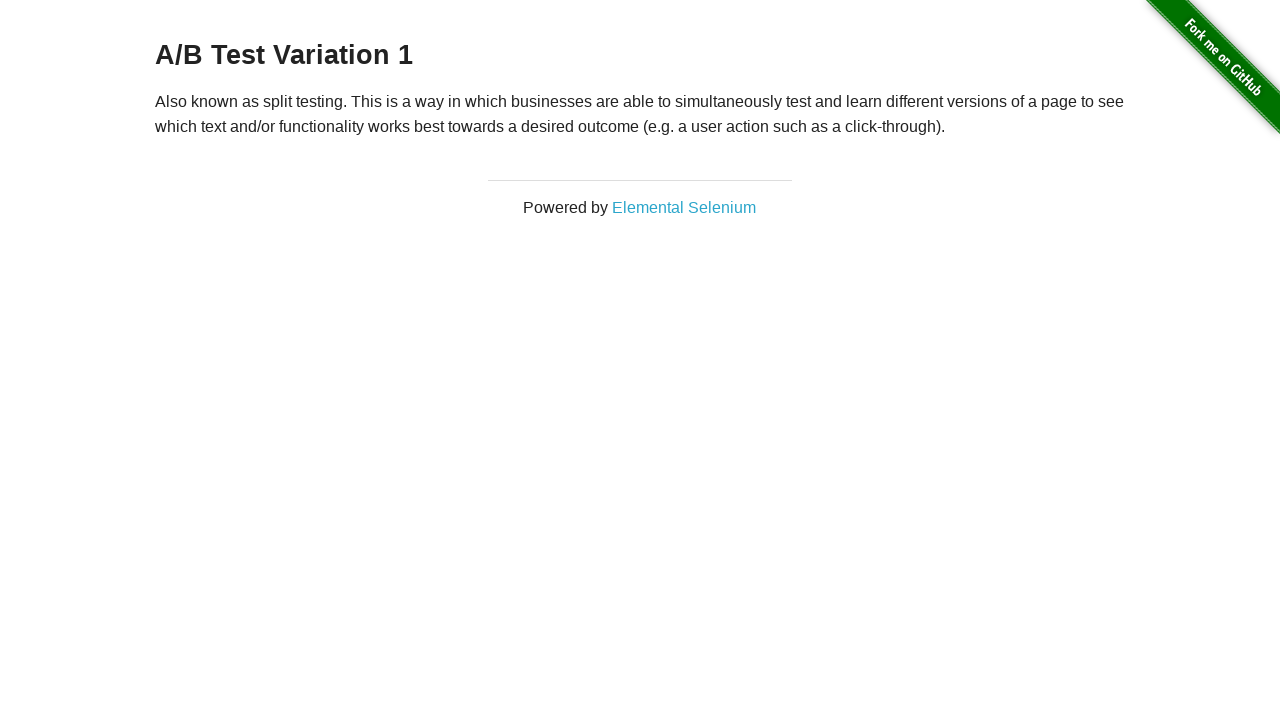

Waited for h3 heading element to be present
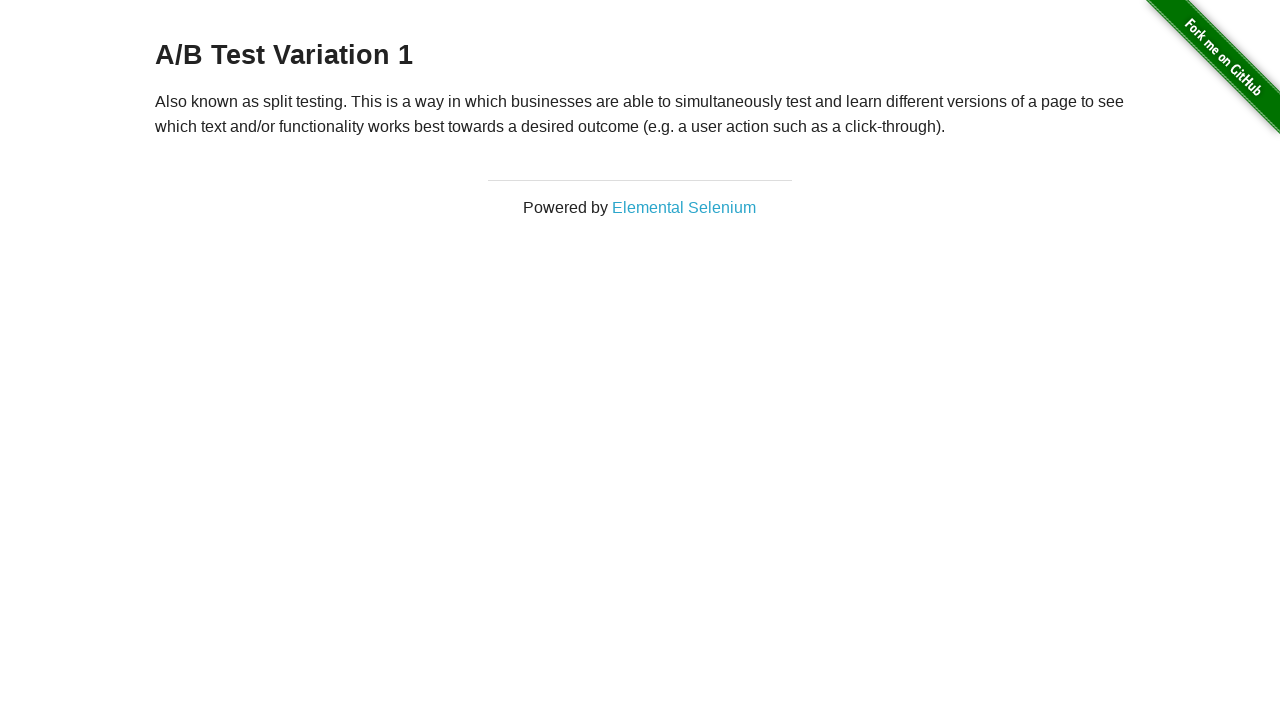

Retrieved heading text content
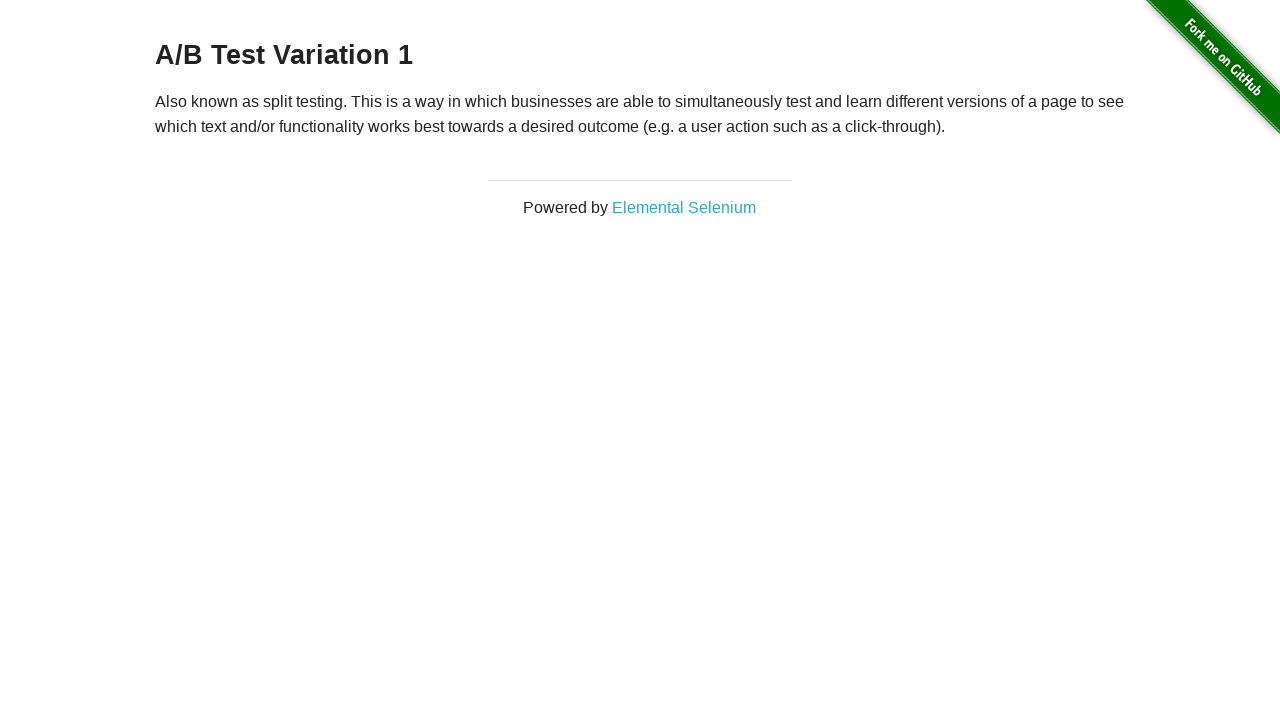

Verified heading starts with 'A/B Test'
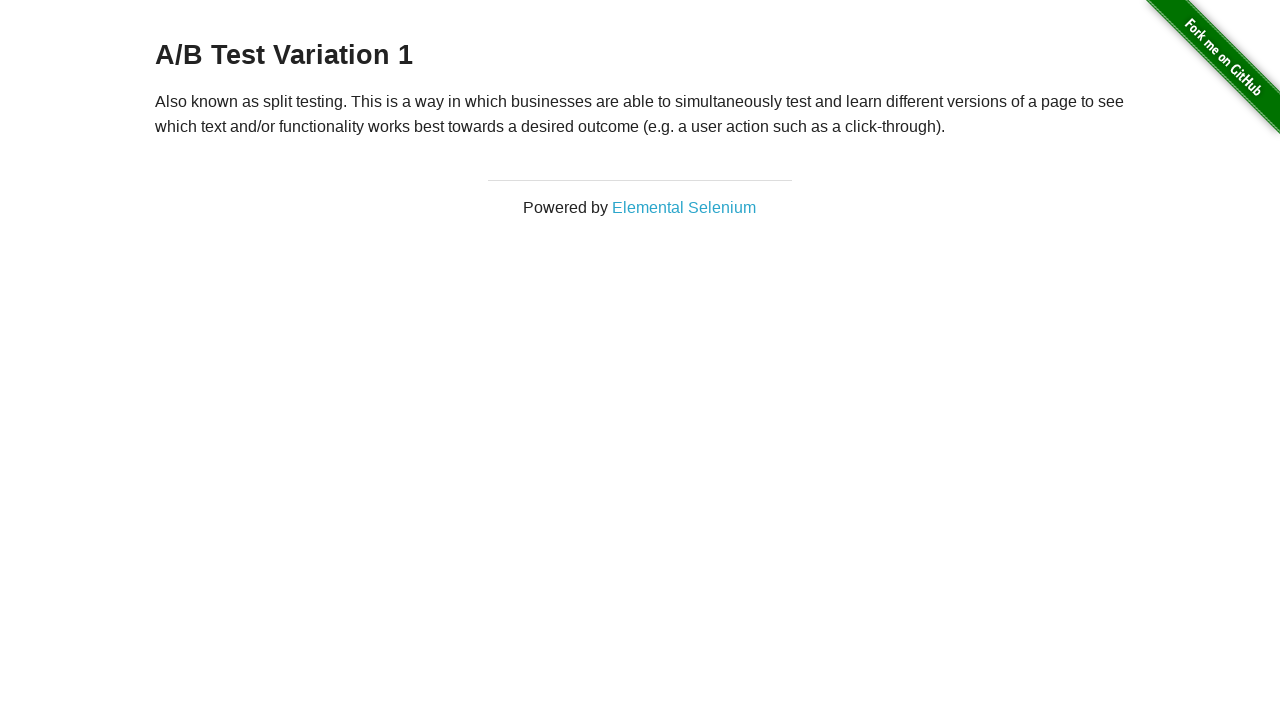

Added optimizelyOptOut cookie to opt out of A/B test
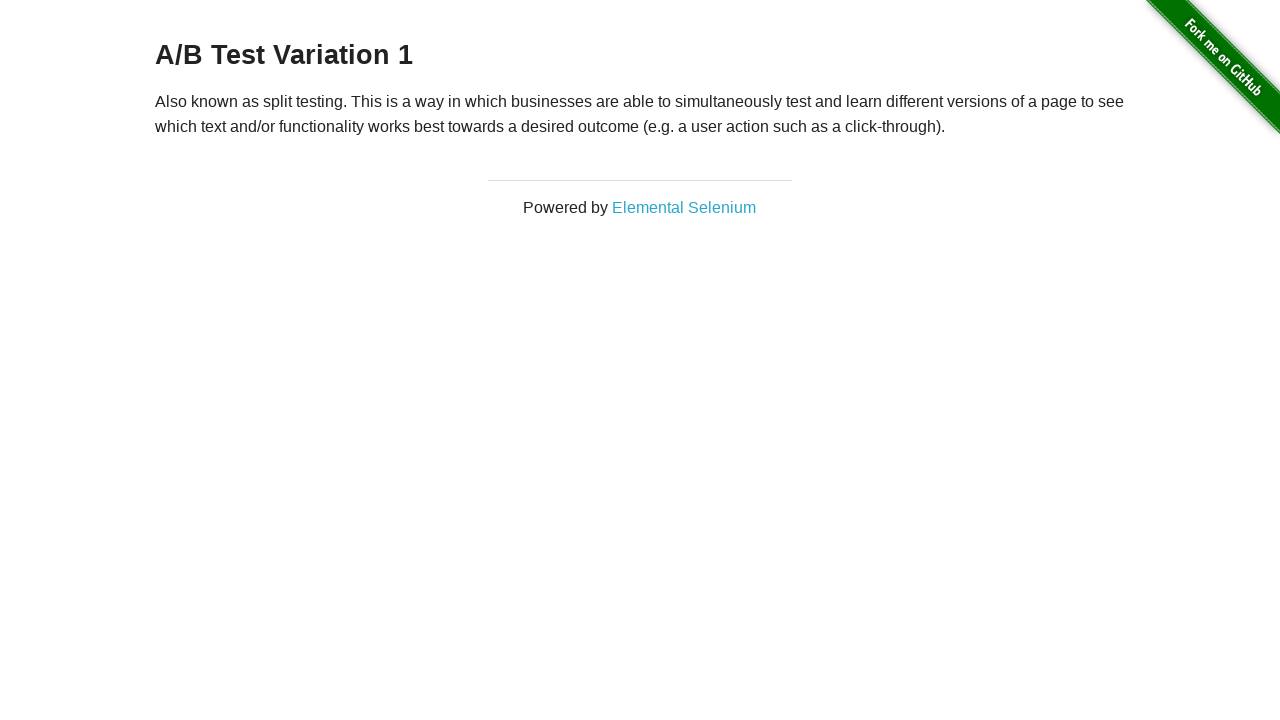

Reloaded the page to apply opt-out cookie
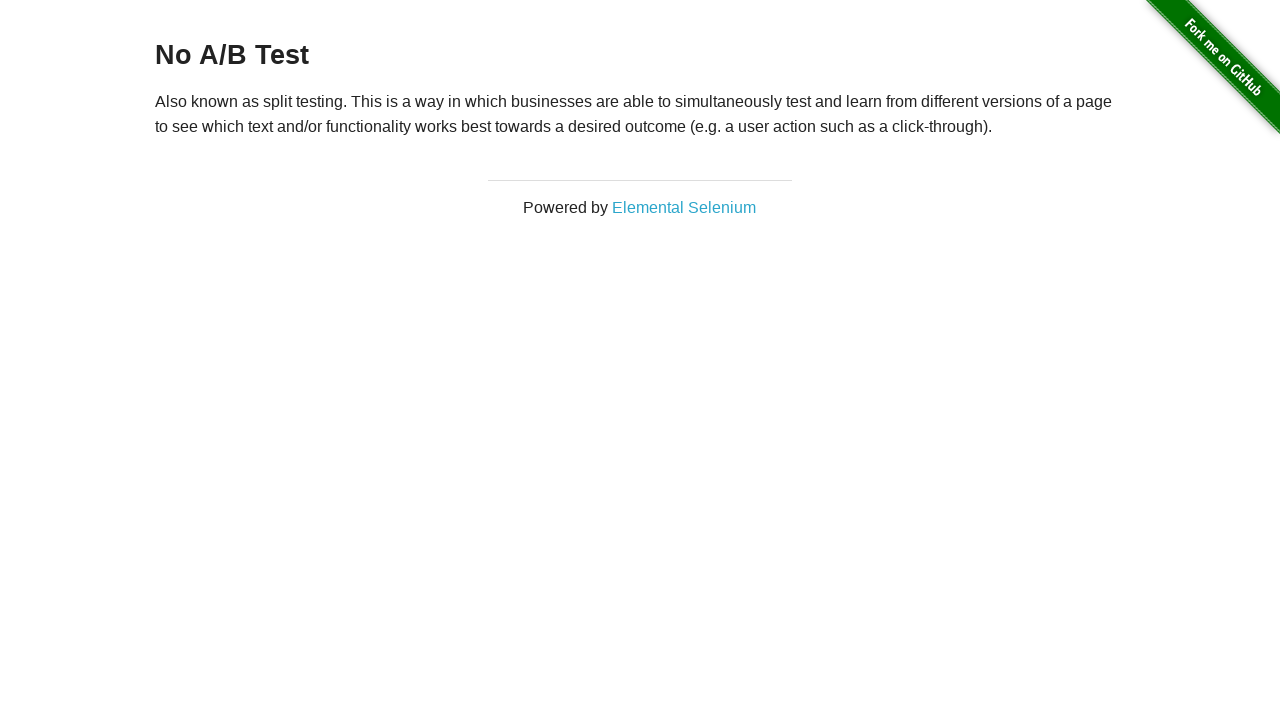

Retrieved heading text content after page reload
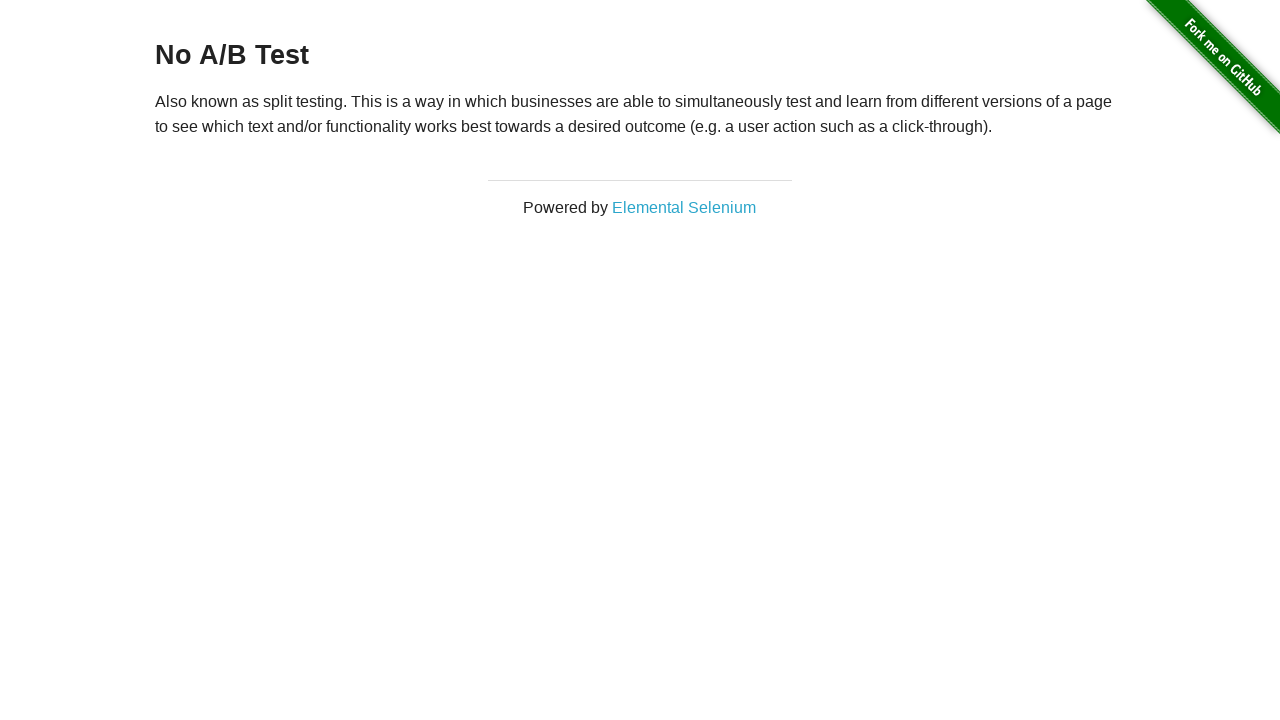

Verified heading now displays 'No A/B Test' after opting out
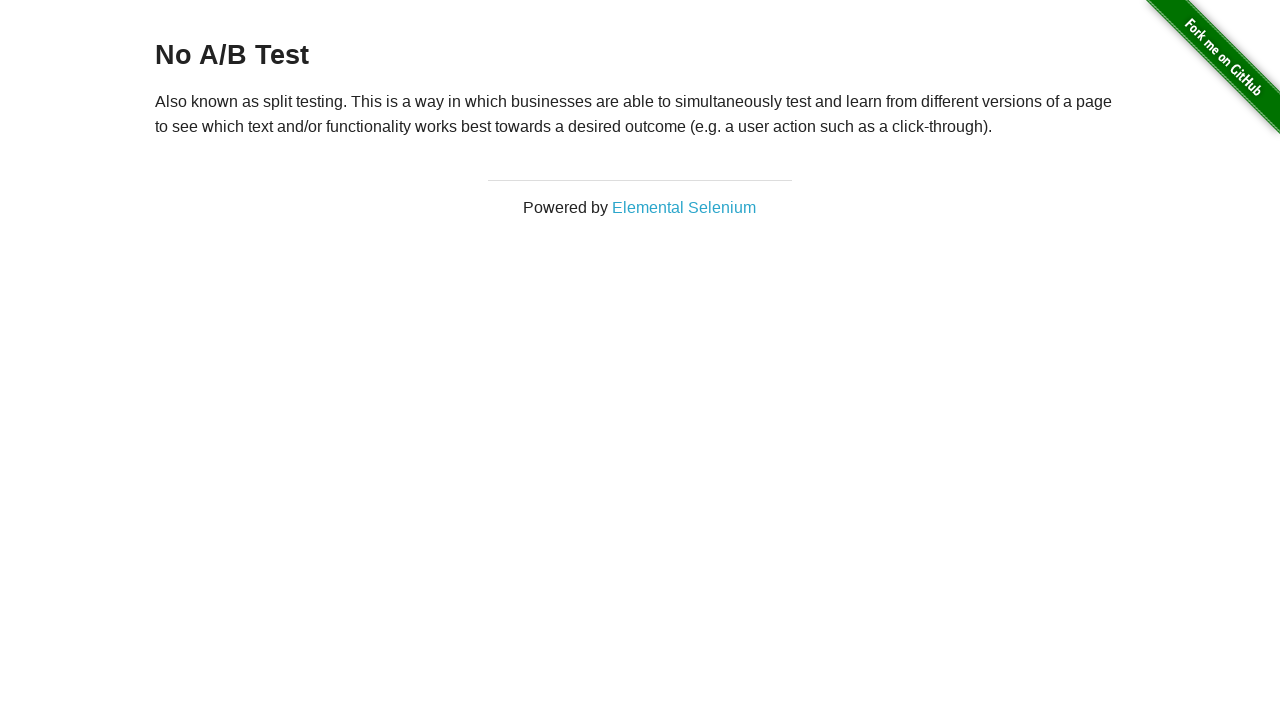

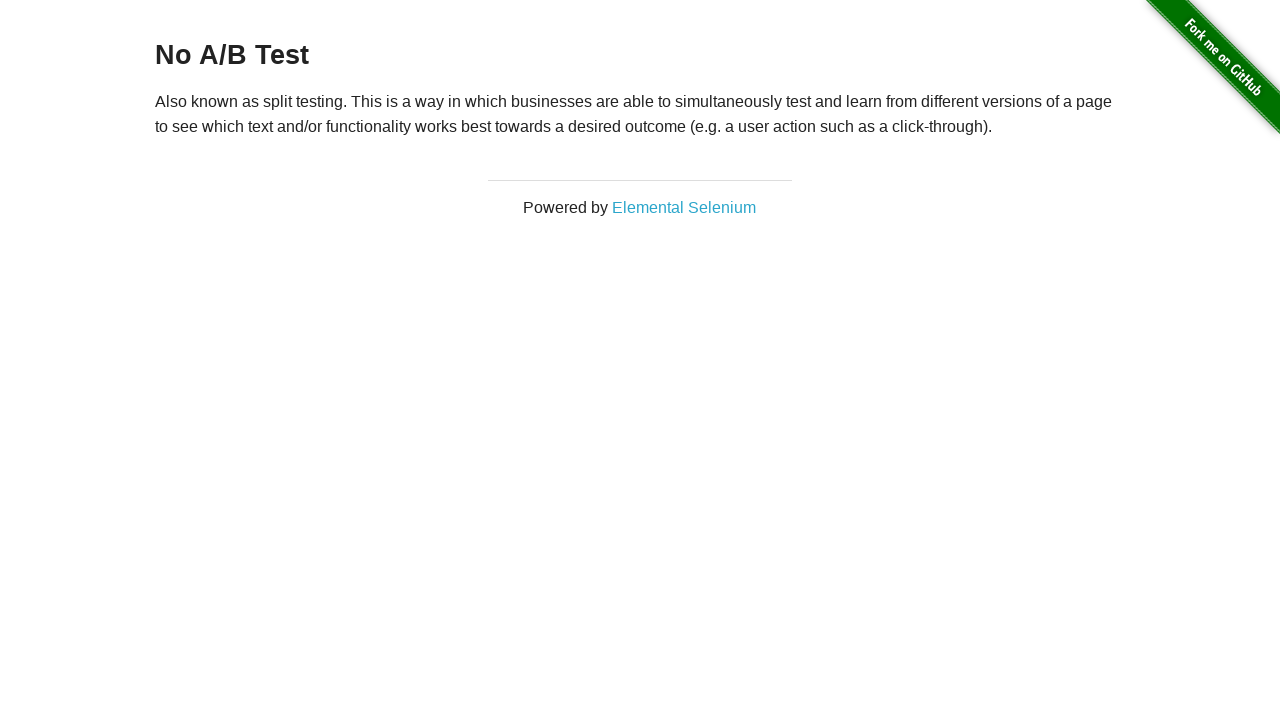